Navigates to the Hungarian news website index.hu and waits for the page to load

Starting URL: http://index.hu

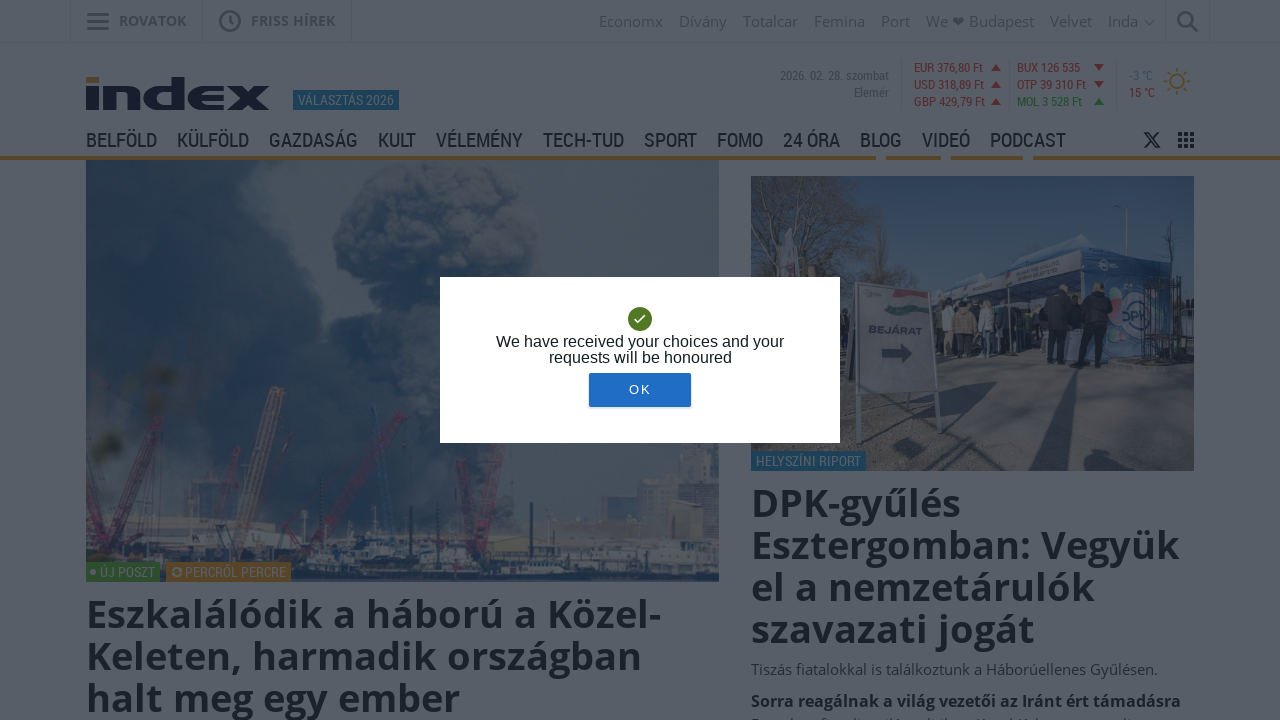

Navigated to Hungarian news website index.hu
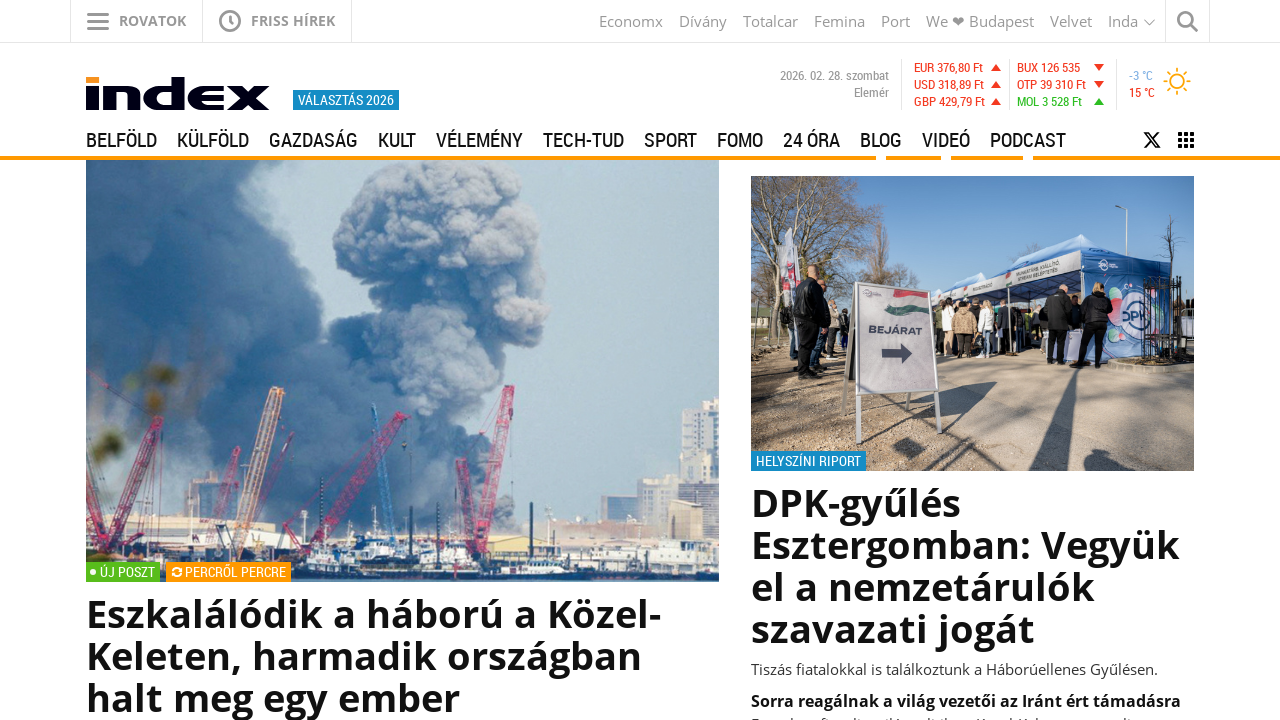

Page DOM content loaded
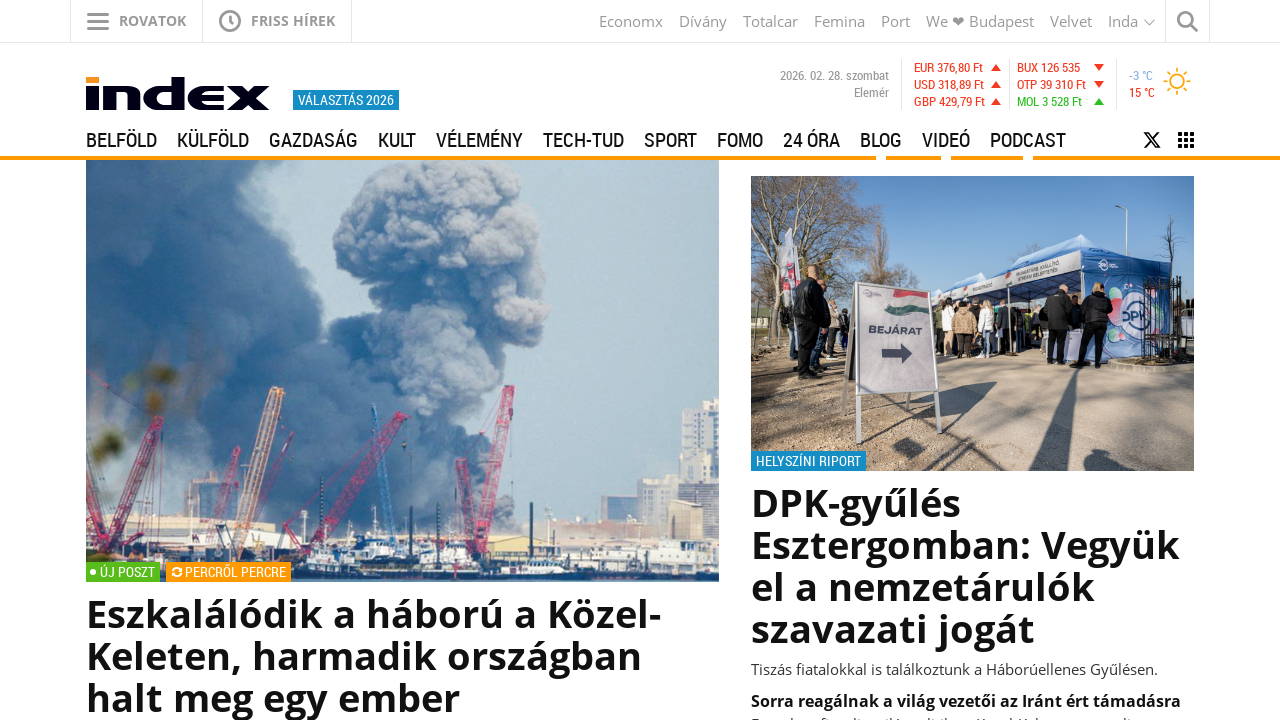

Waited 2 seconds for page content to render
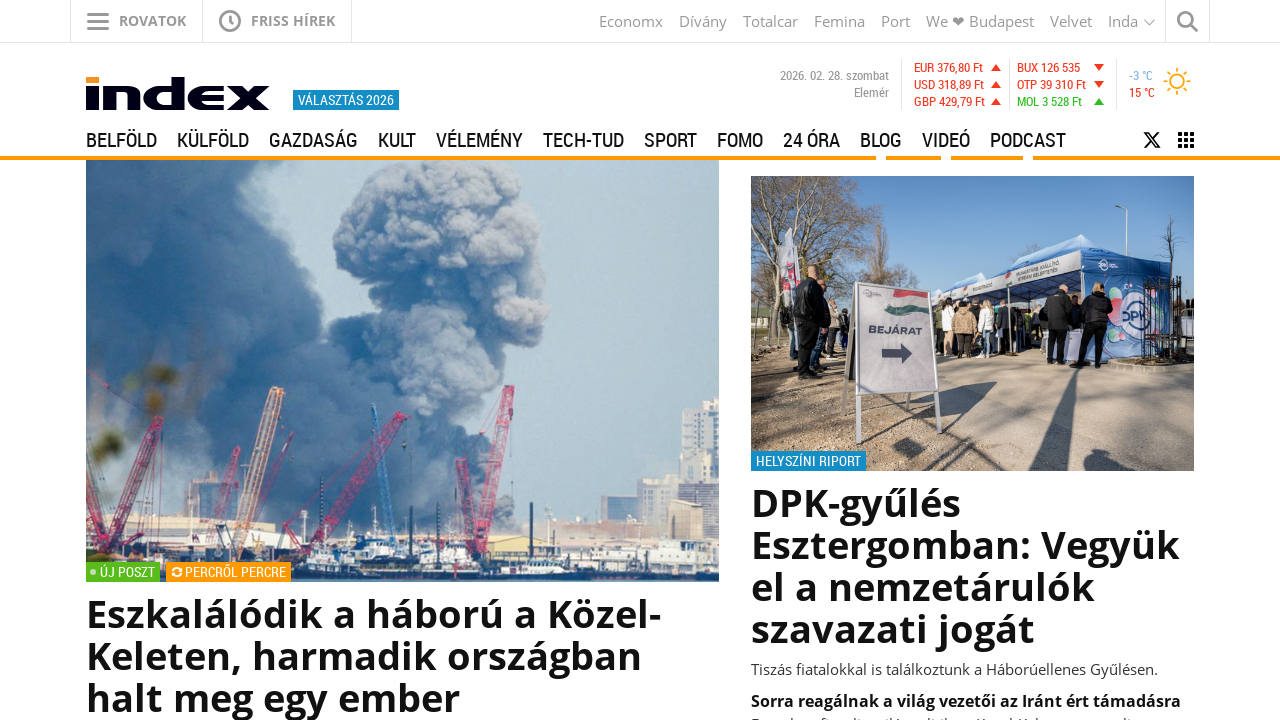

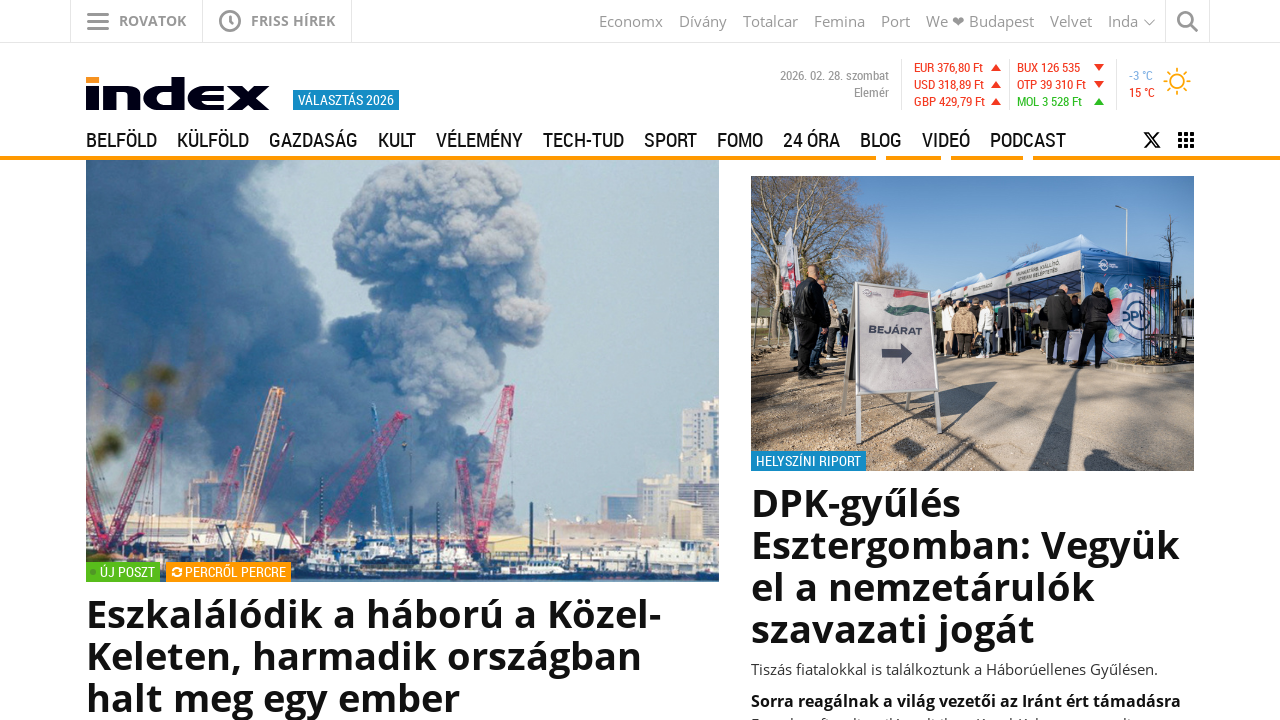